Tests JavaScript alert handling by triggering confirmation dialogs and accepting/dismissing them

Starting URL: https://demoqa.com/alerts

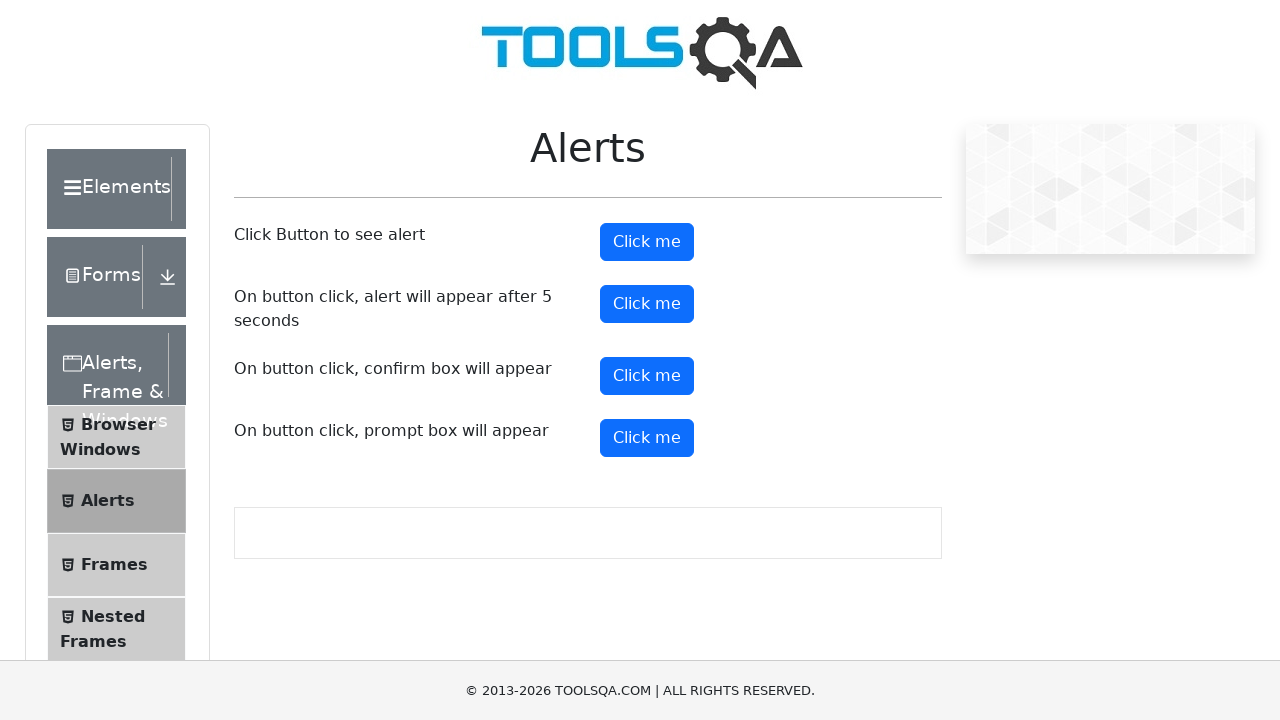

Clicked confirm button to trigger alert at (647, 376) on #confirmButton
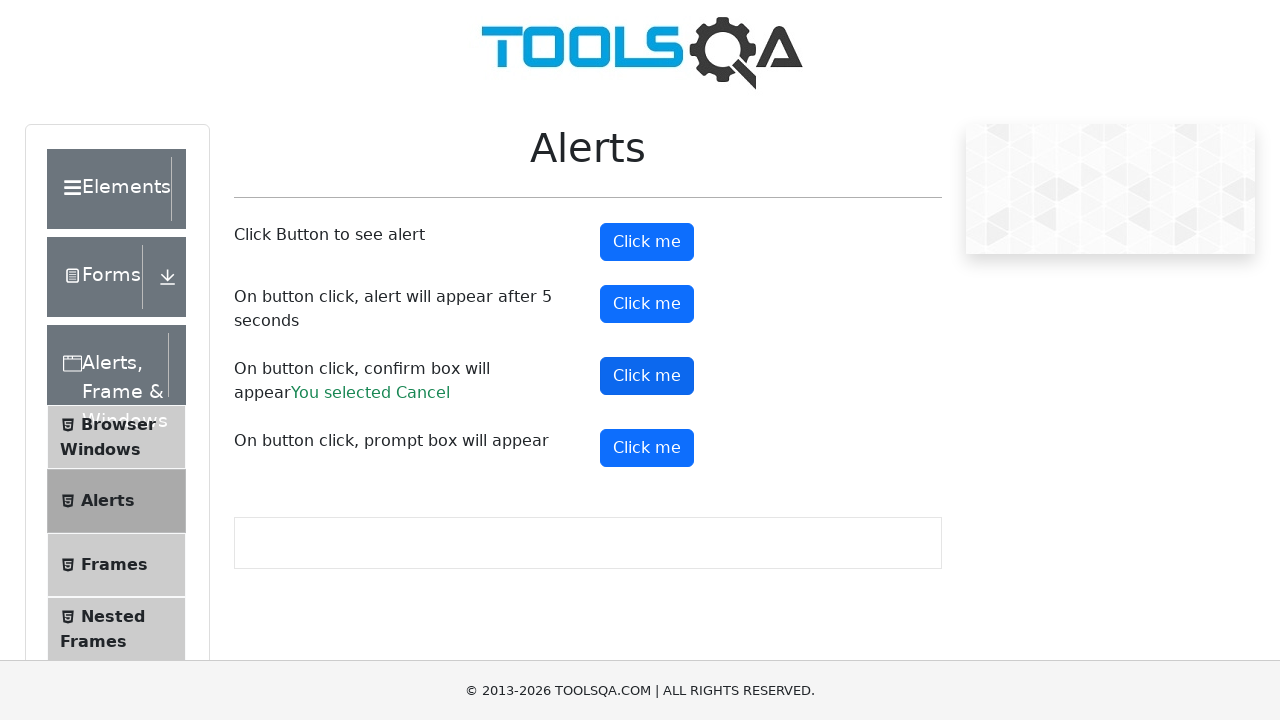

Set up dialog handler to accept alerts
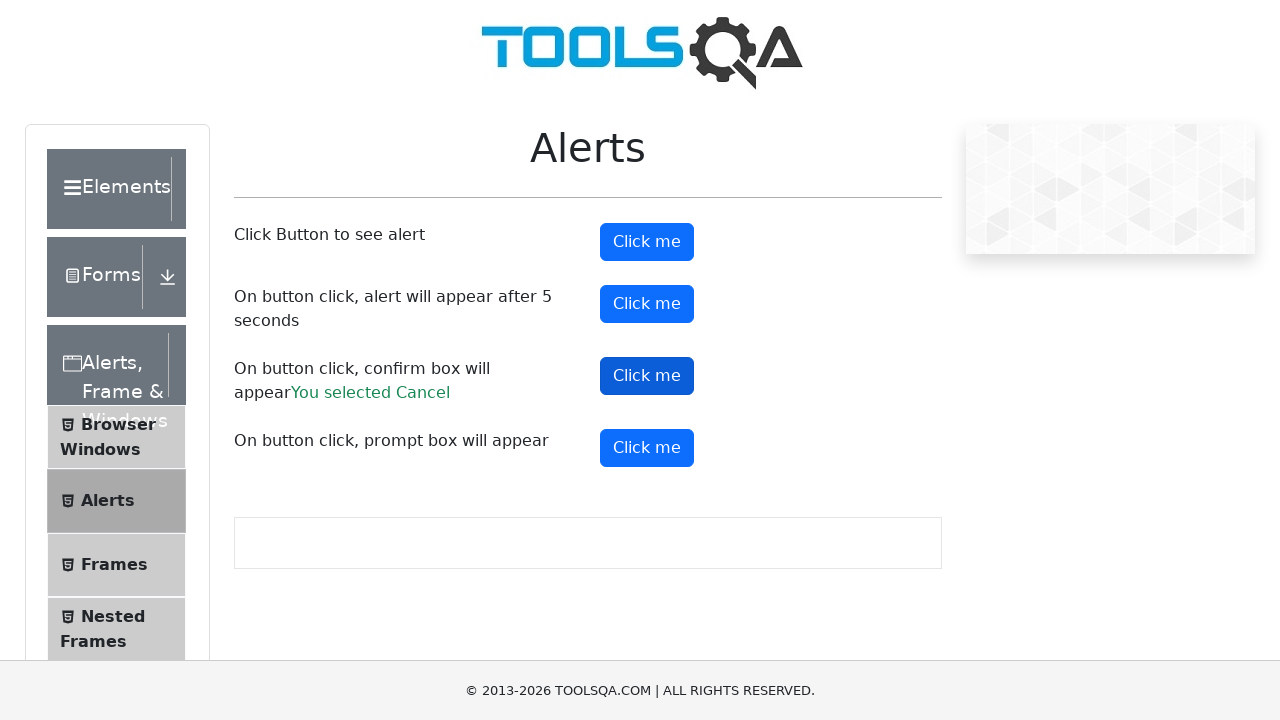

Clicked confirm button to trigger alert and accept it at (647, 376) on #confirmButton
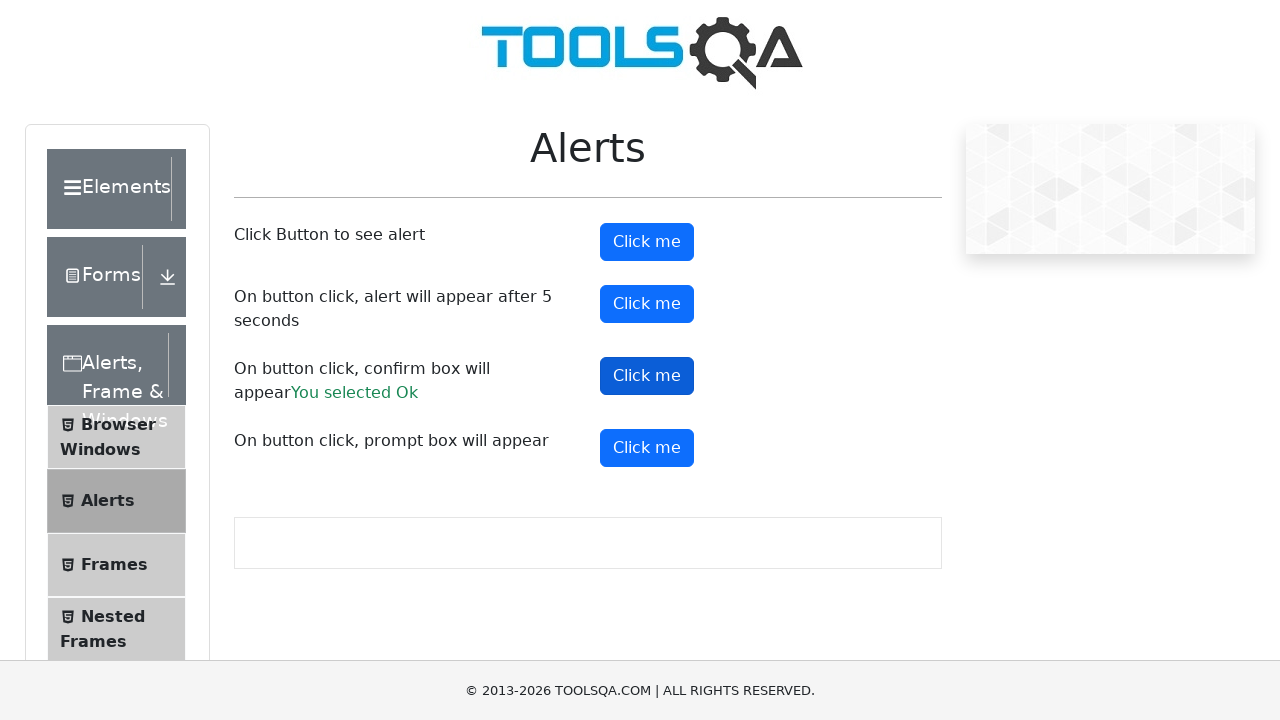

Set up dialog handler to dismiss alerts
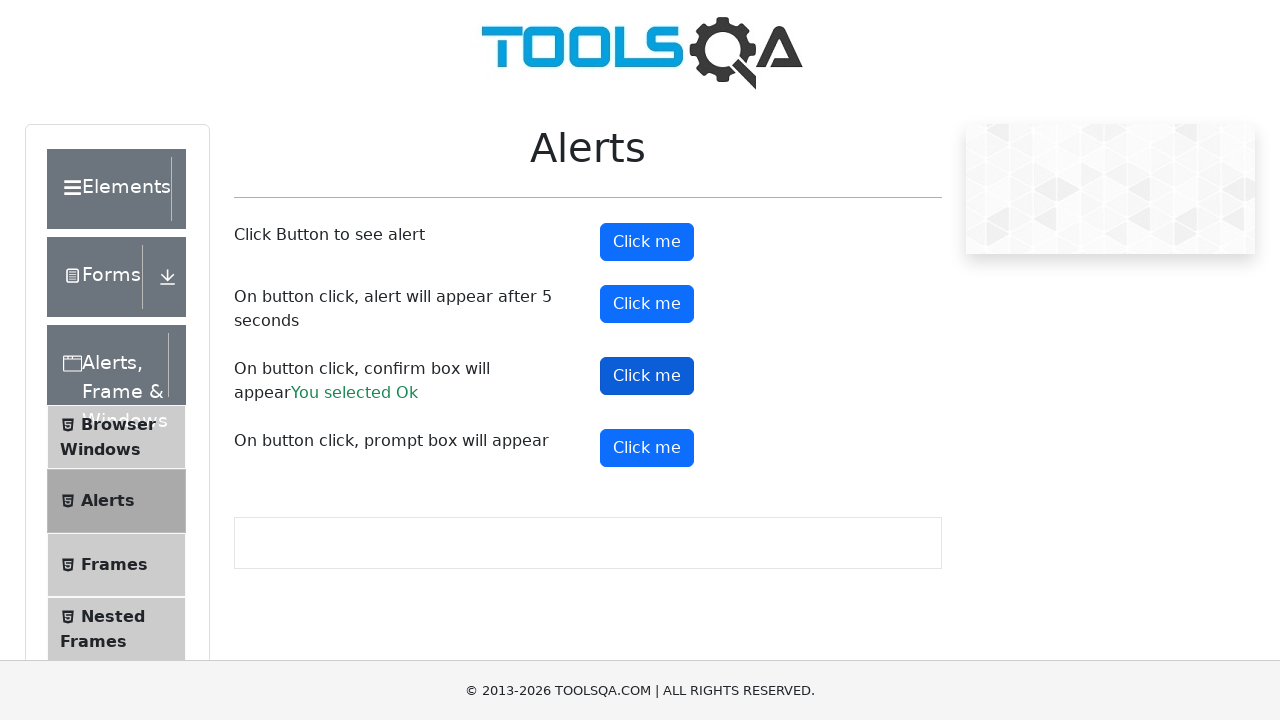

Clicked confirm button to trigger alert and dismiss it at (647, 376) on #confirmButton
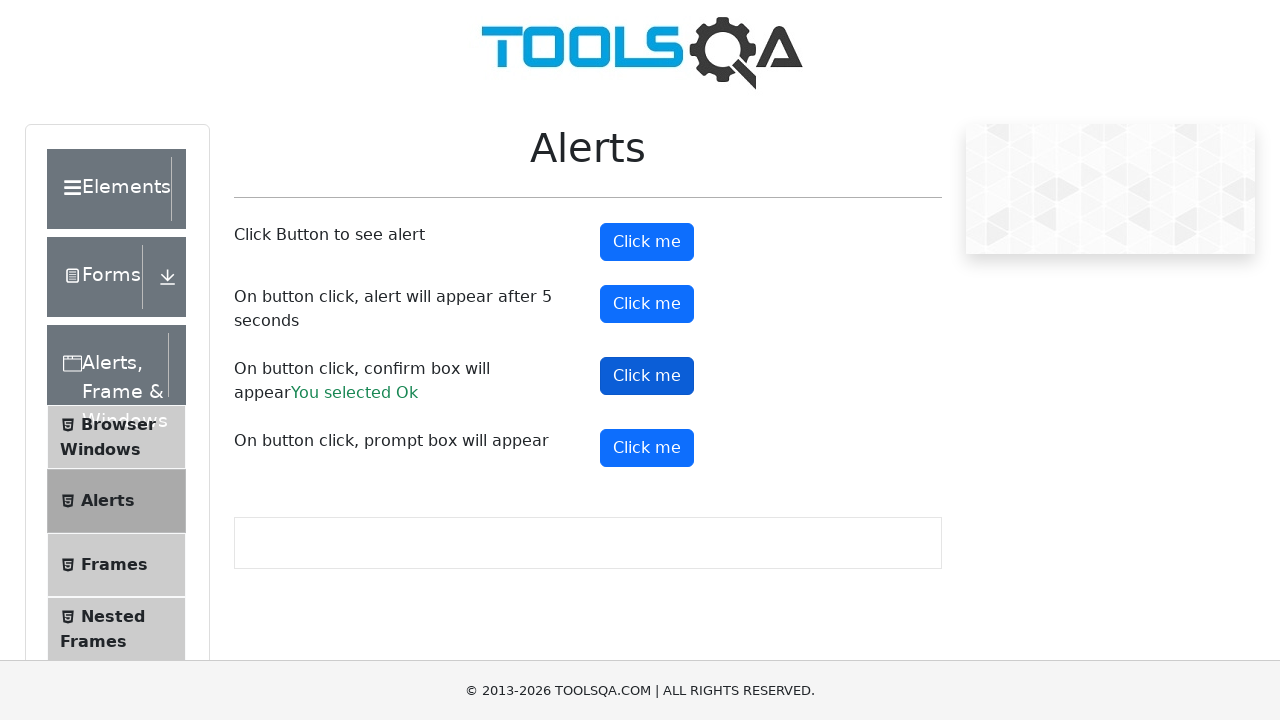

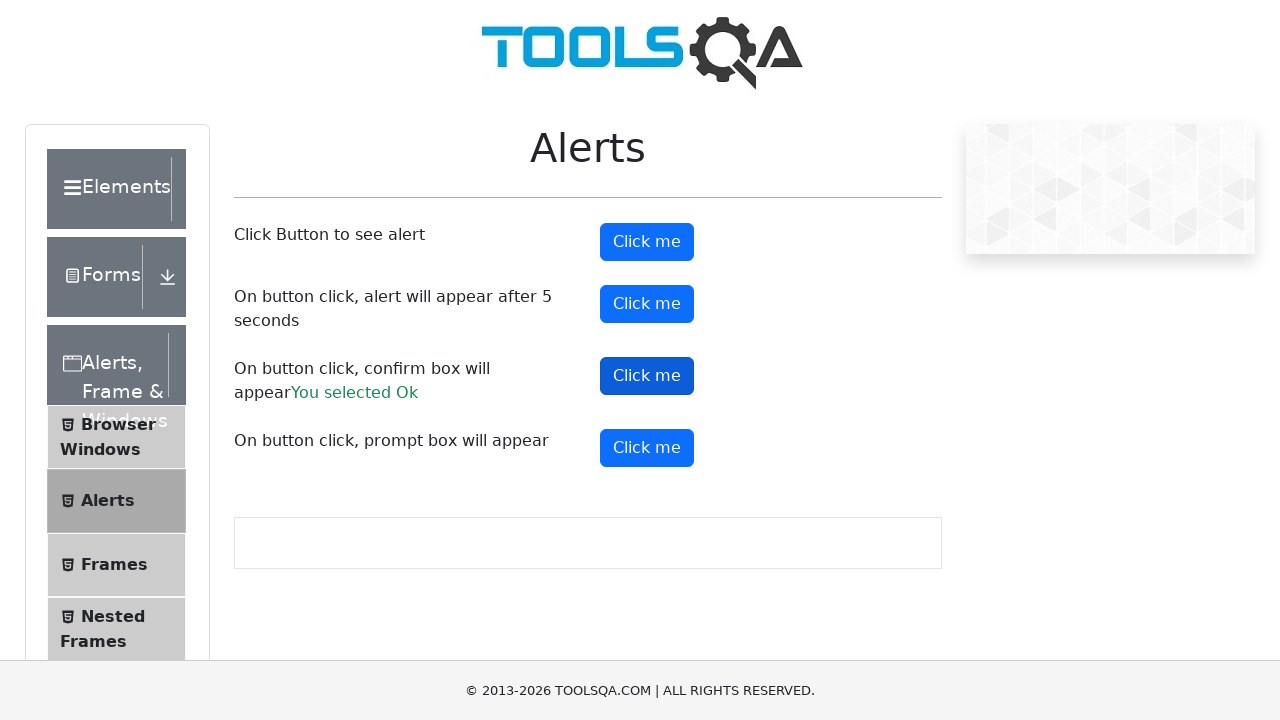